Tests Python.org search functionality by entering a search query and verifying the search results page loads correctly

Starting URL: https://www.python.org

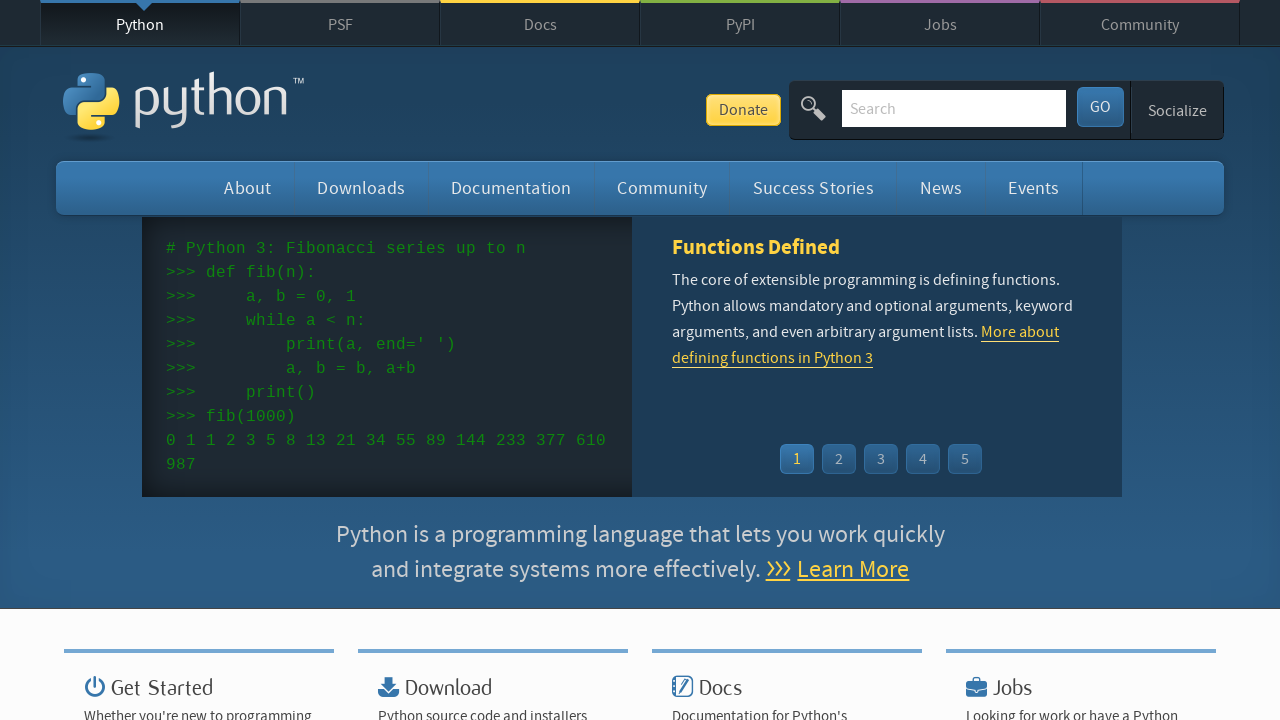

Cleared the search bar on input[name='q']
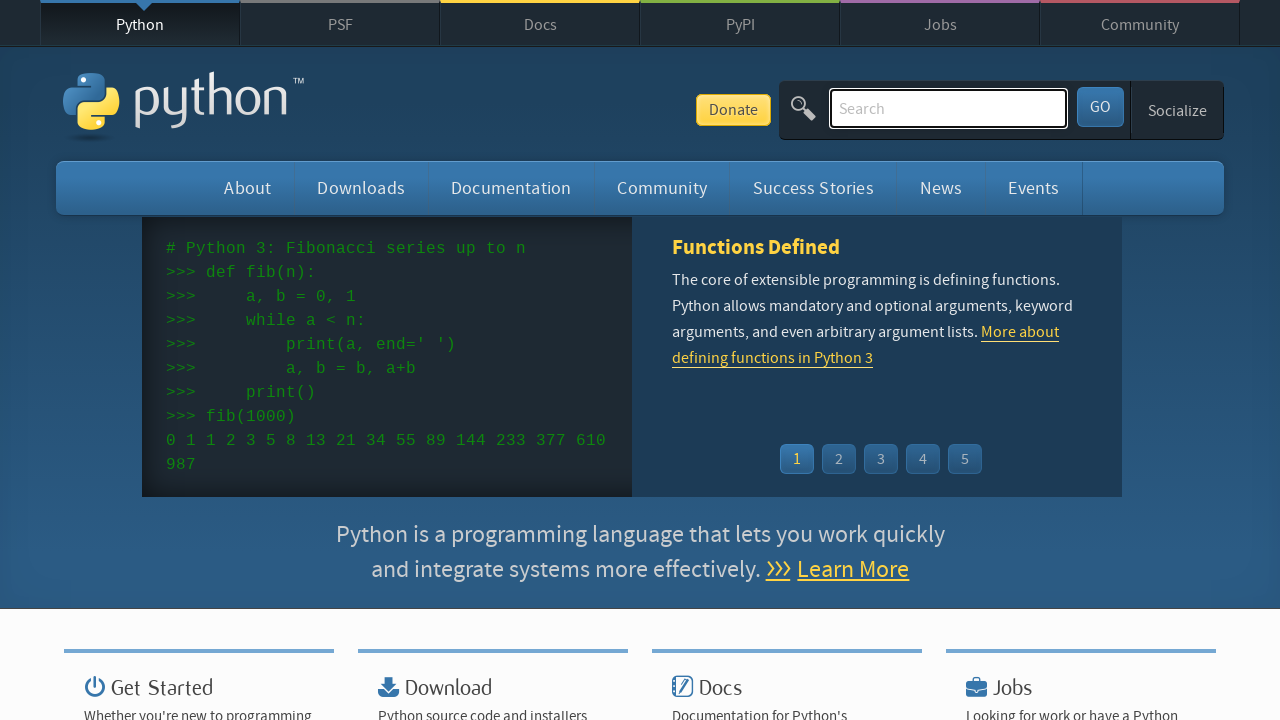

Entered search query 'getting started with python' into search bar on input[name='q']
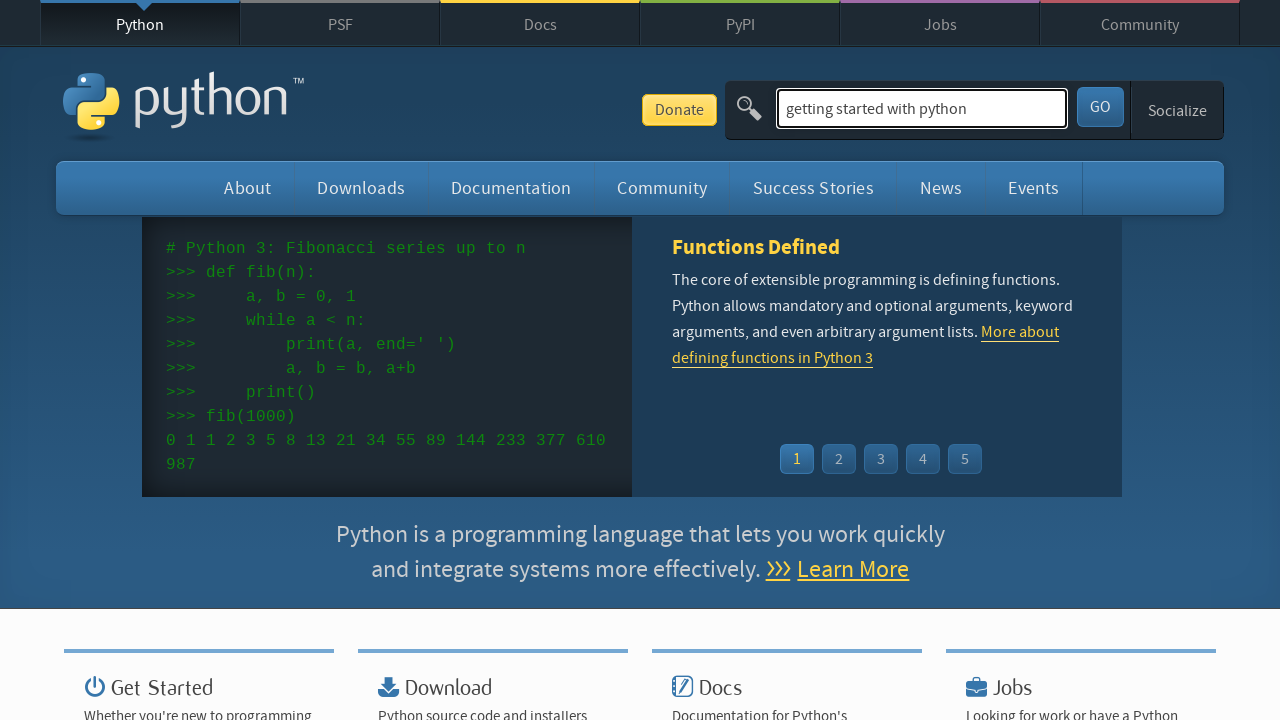

Clicked the submit button to perform search at (1100, 107) on xpath=//*[@id='submit']
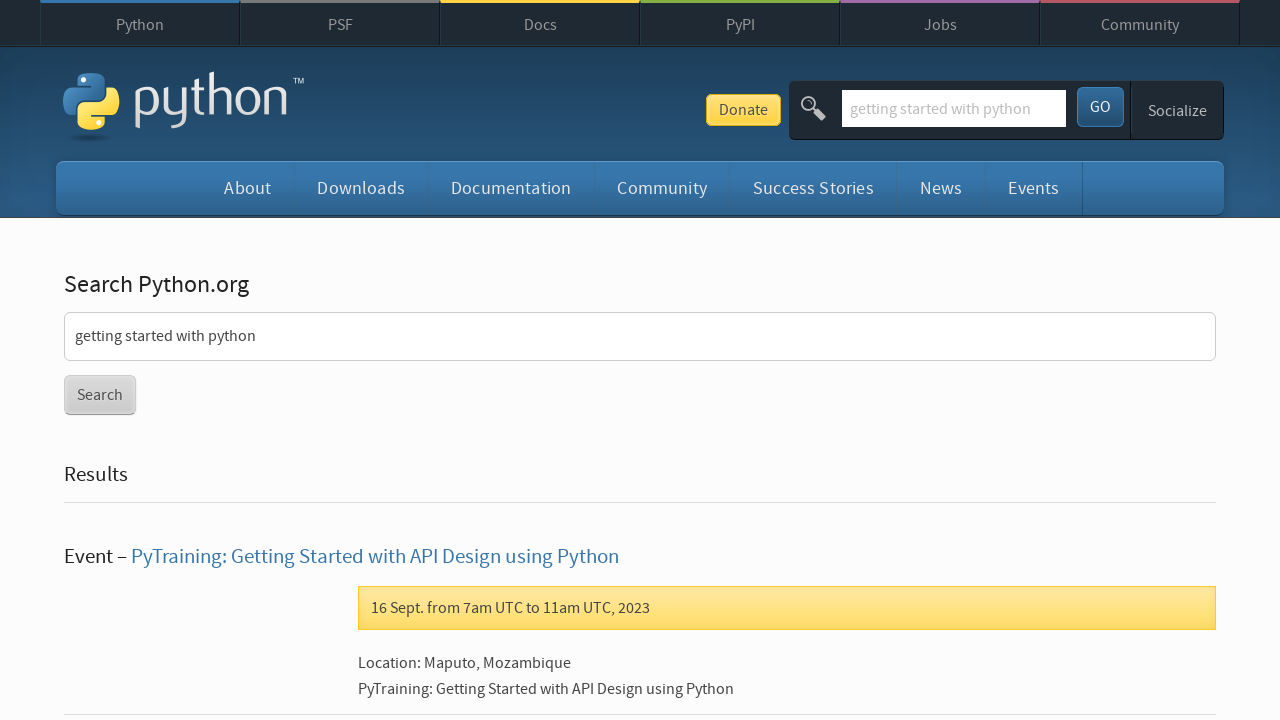

Waited for page to reach networkidle state
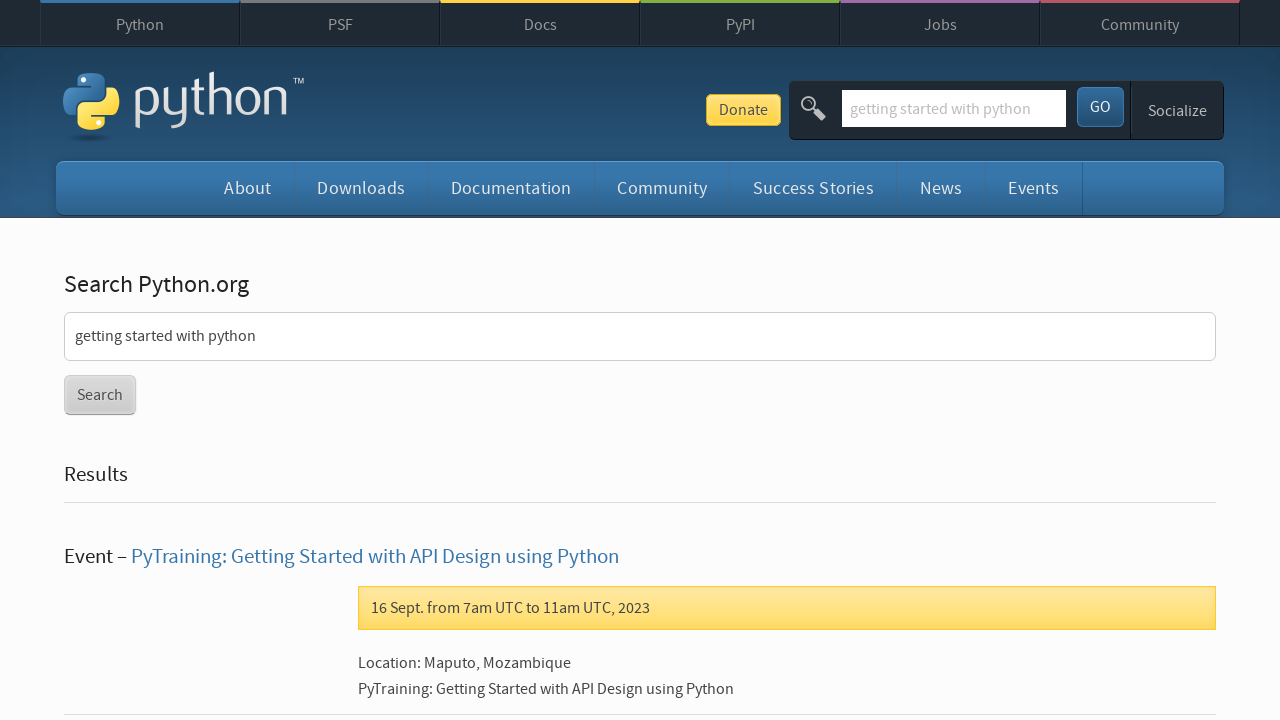

Verified search results page loaded with correct URL
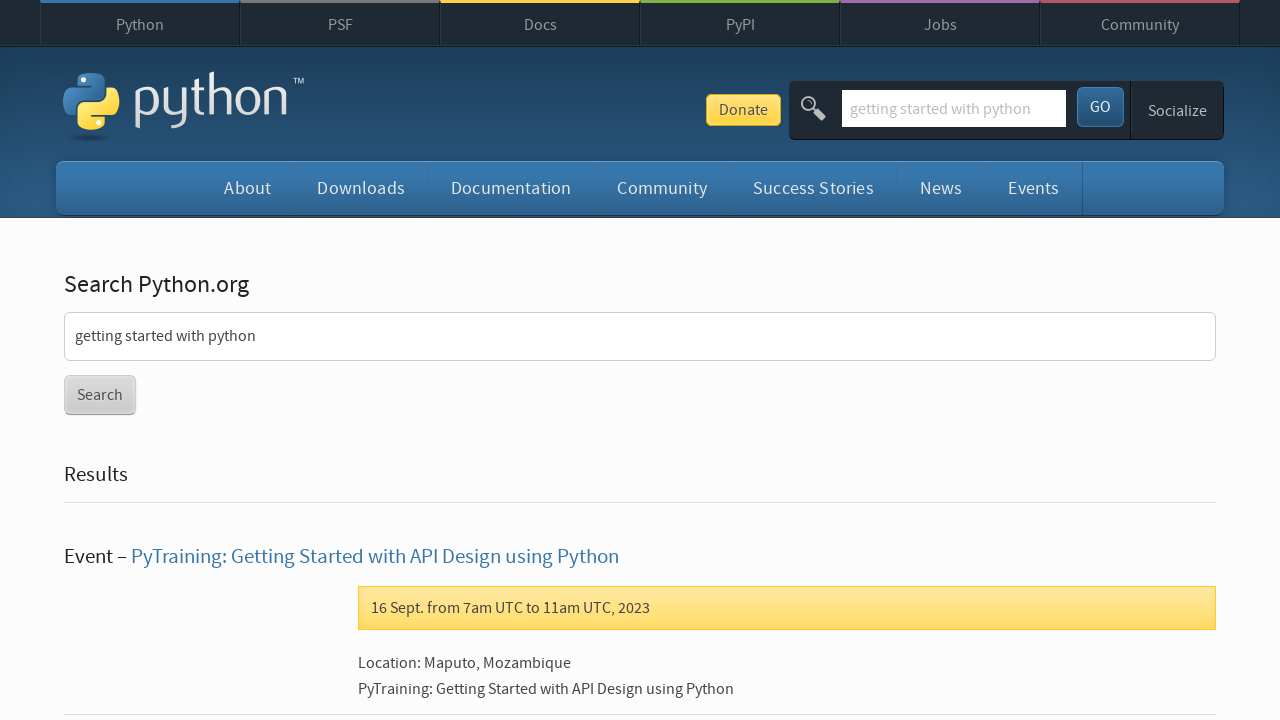

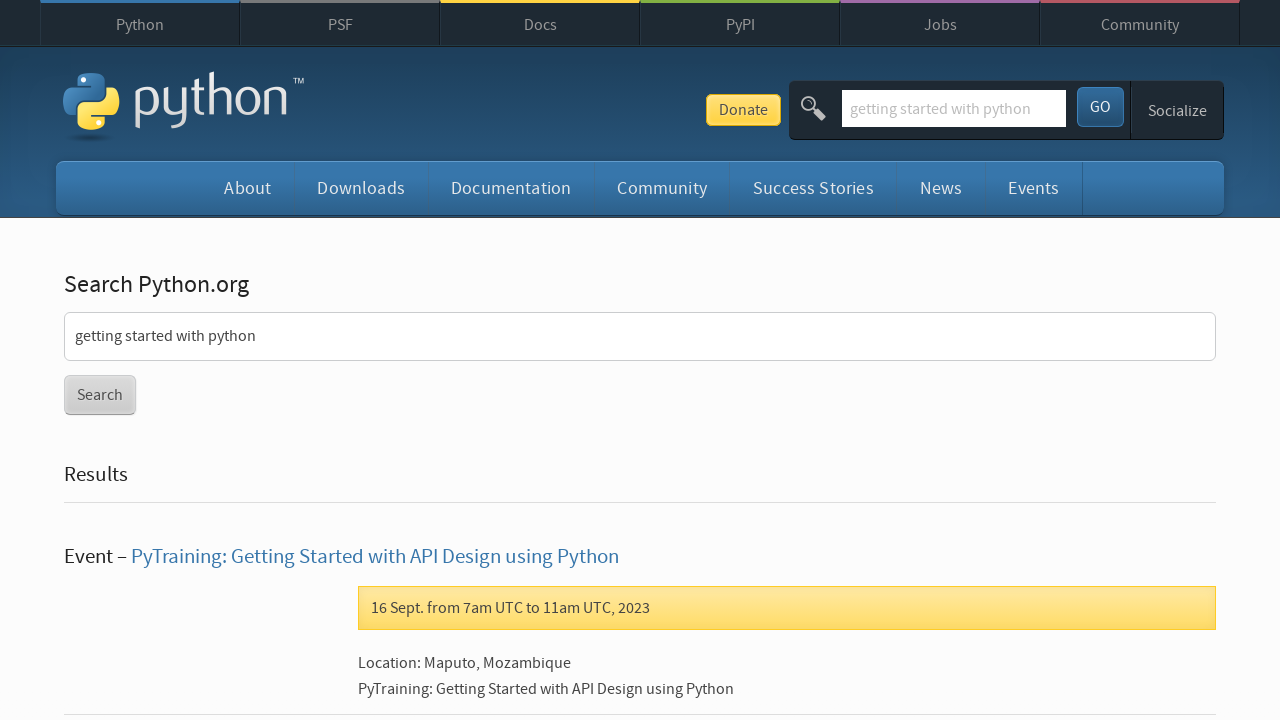